Navigates to the Time and Date world clock page and verifies that the world clock table is present with rows of data

Starting URL: https://www.timeanddate.com/worldclock/

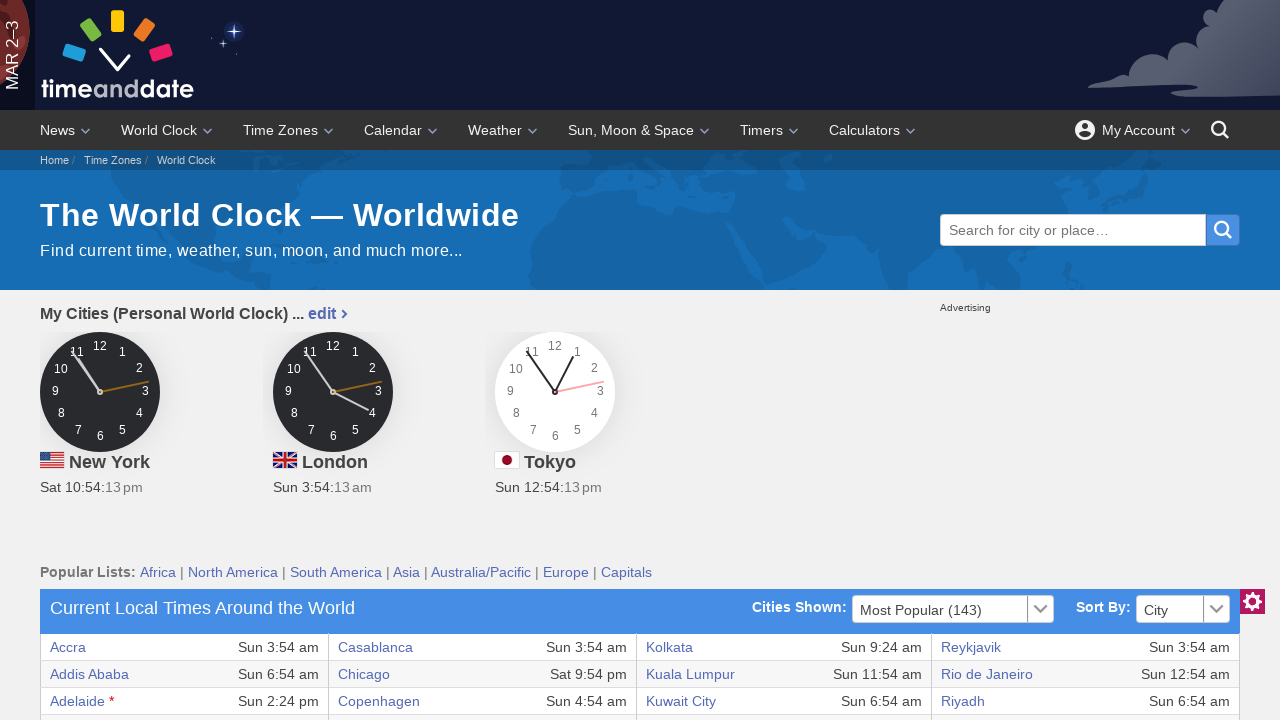

World clock table selector is present
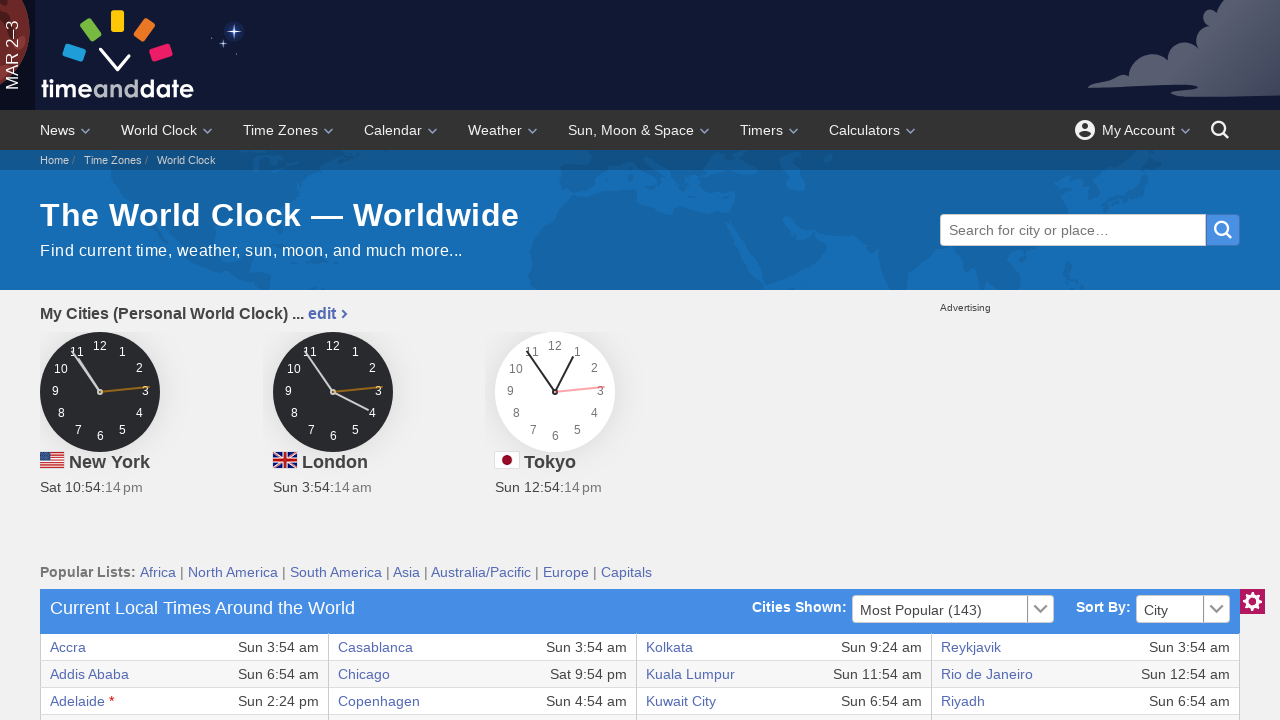

Located the world clock table in the section
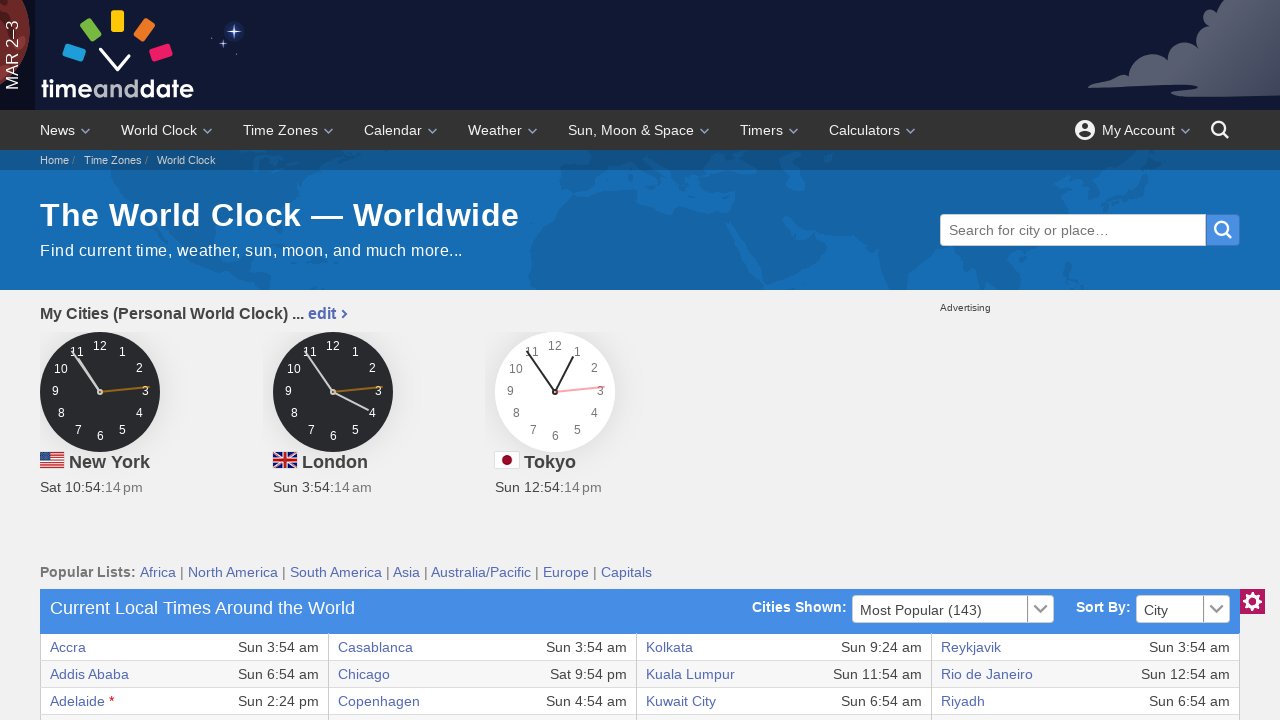

Located table rows
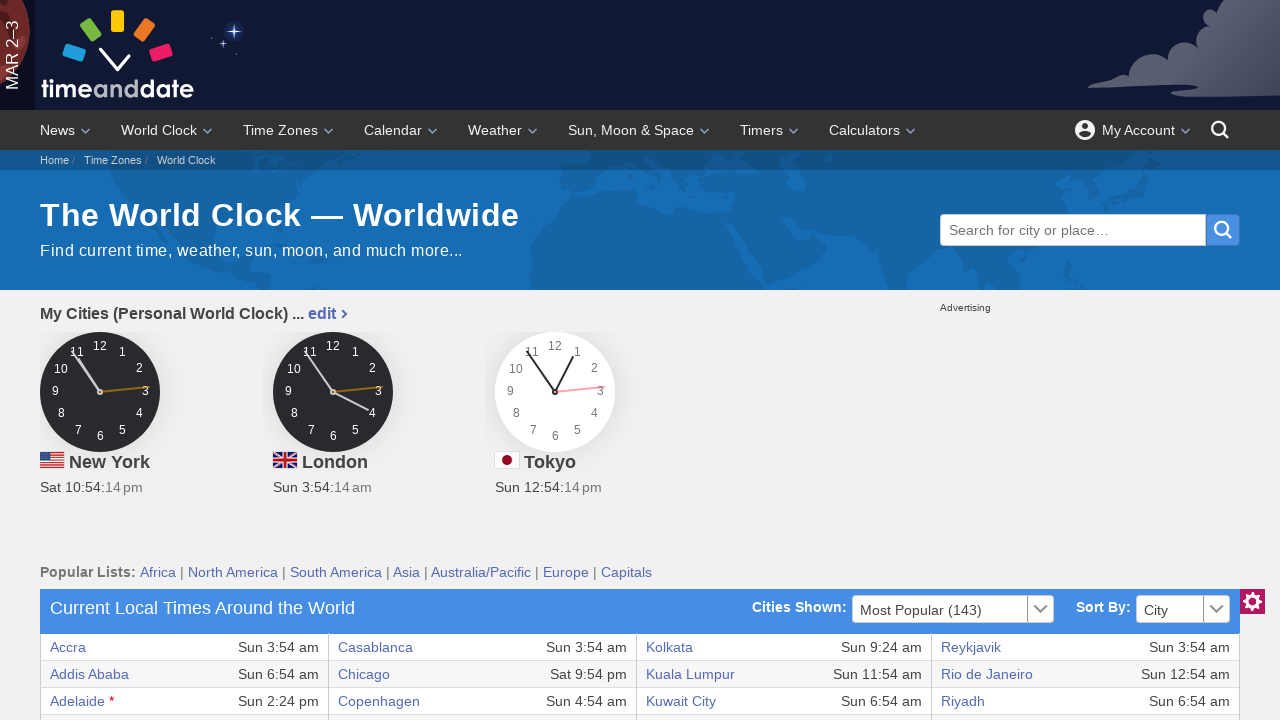

First table row is present and visible
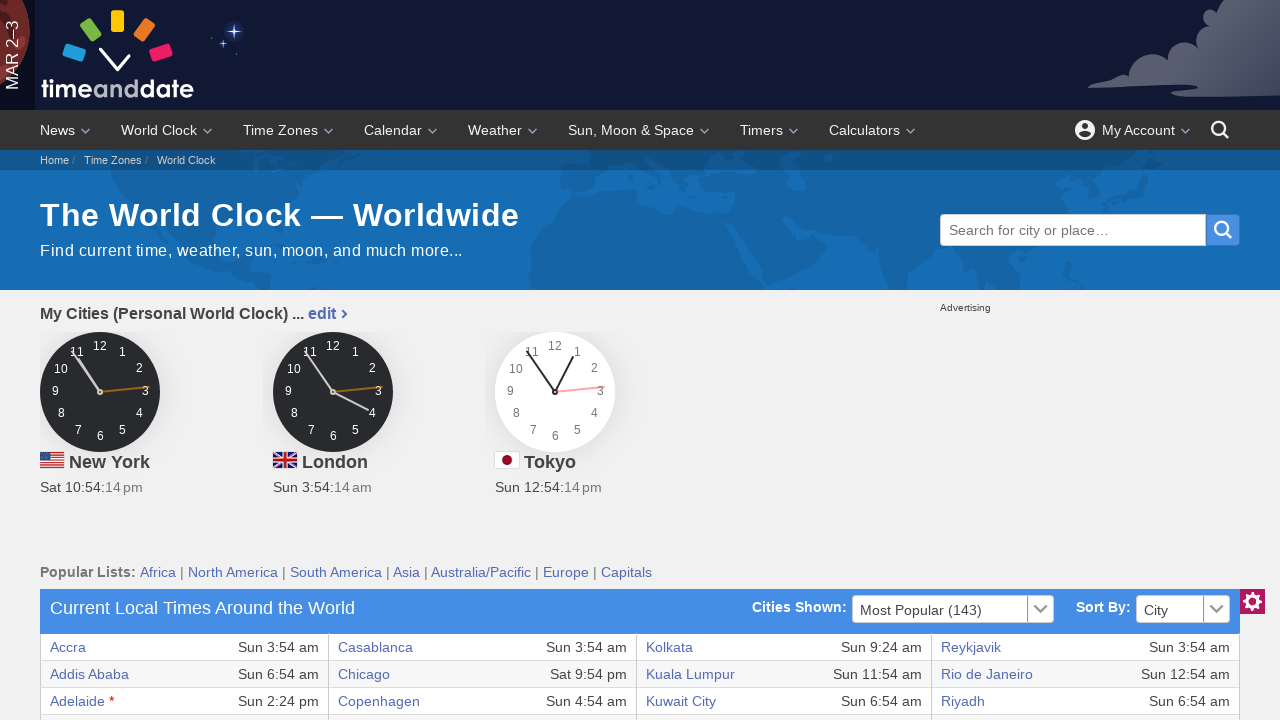

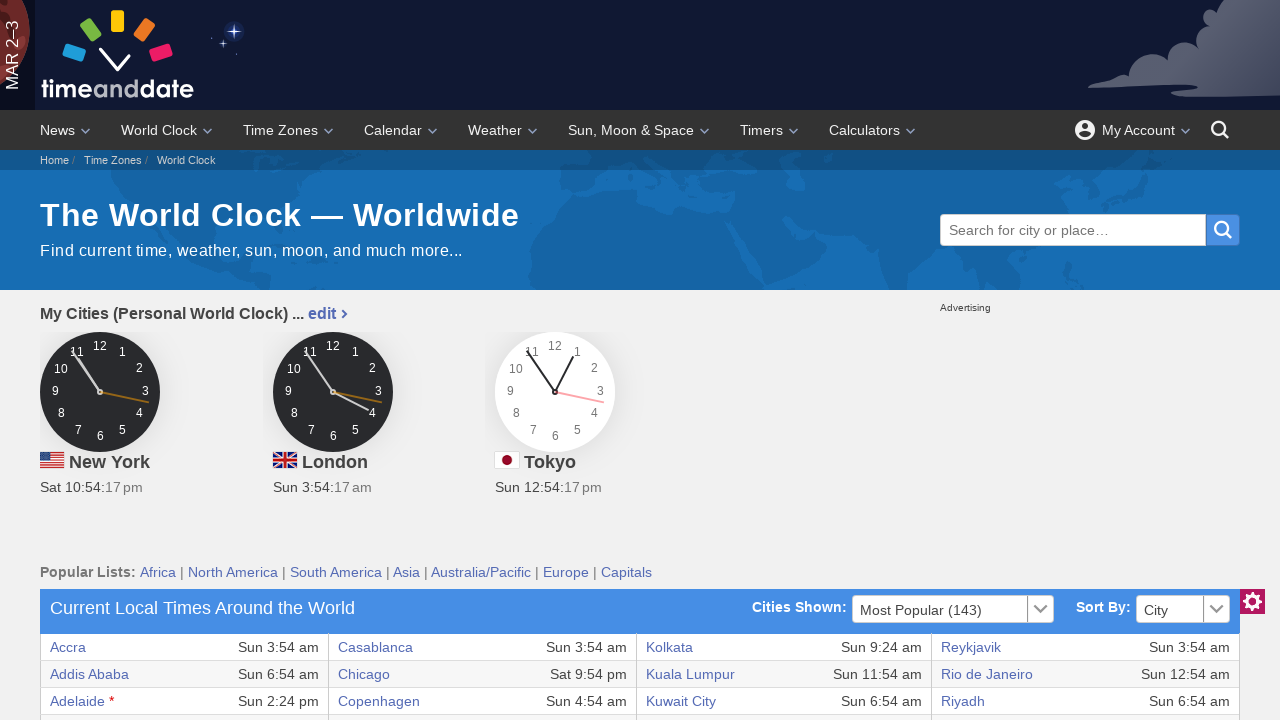